Navigates to Flipkart homepage and verifies the page title is loaded

Starting URL: https://www.flipkart.com/

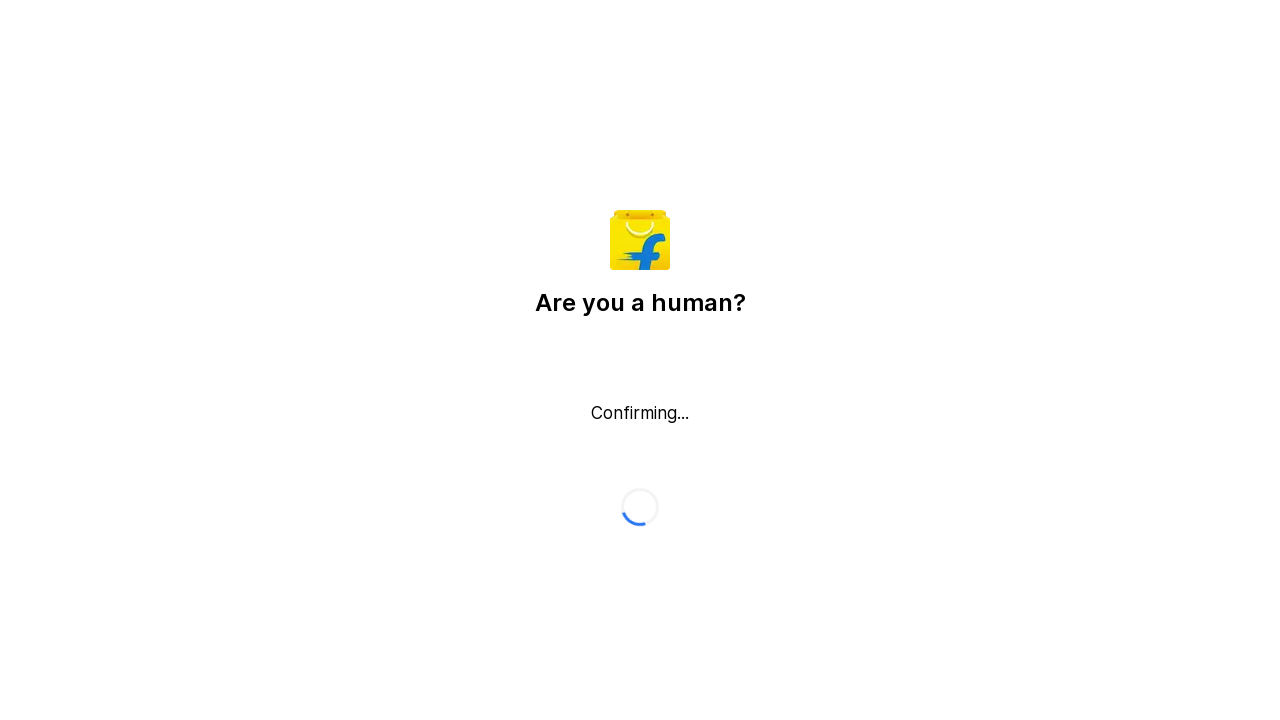

Waited for Flipkart homepage to load (domcontentloaded)
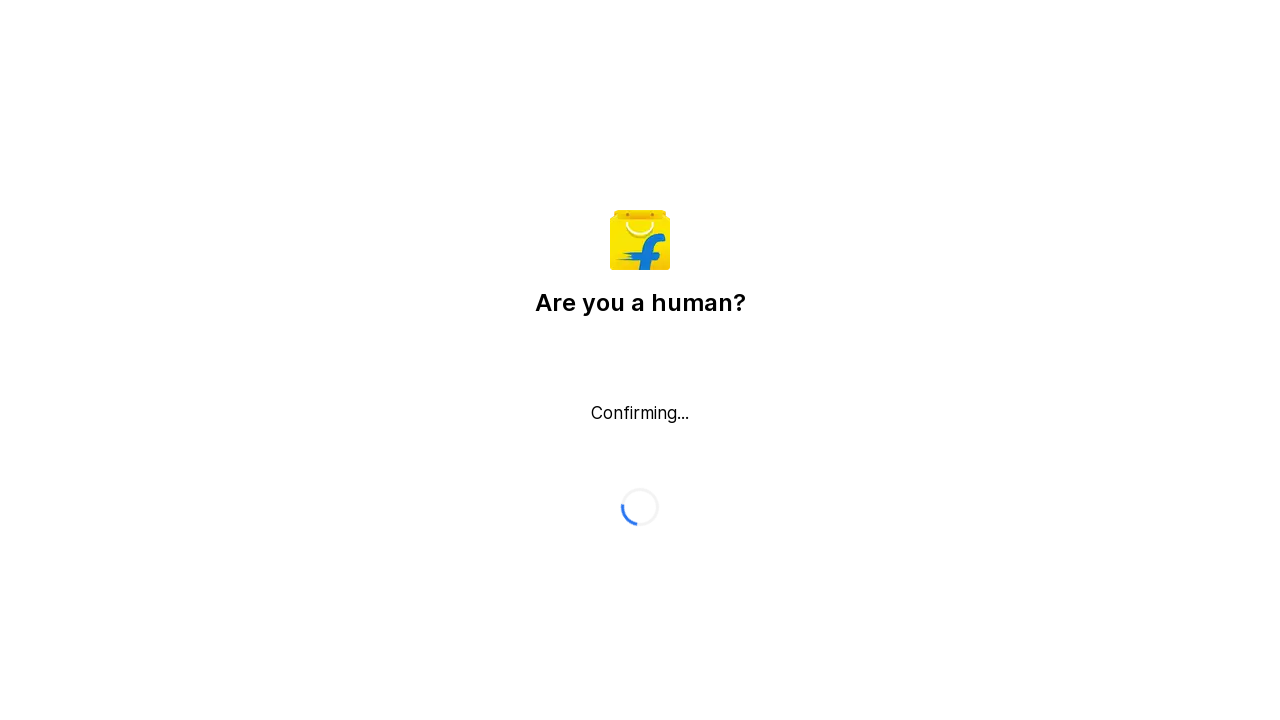

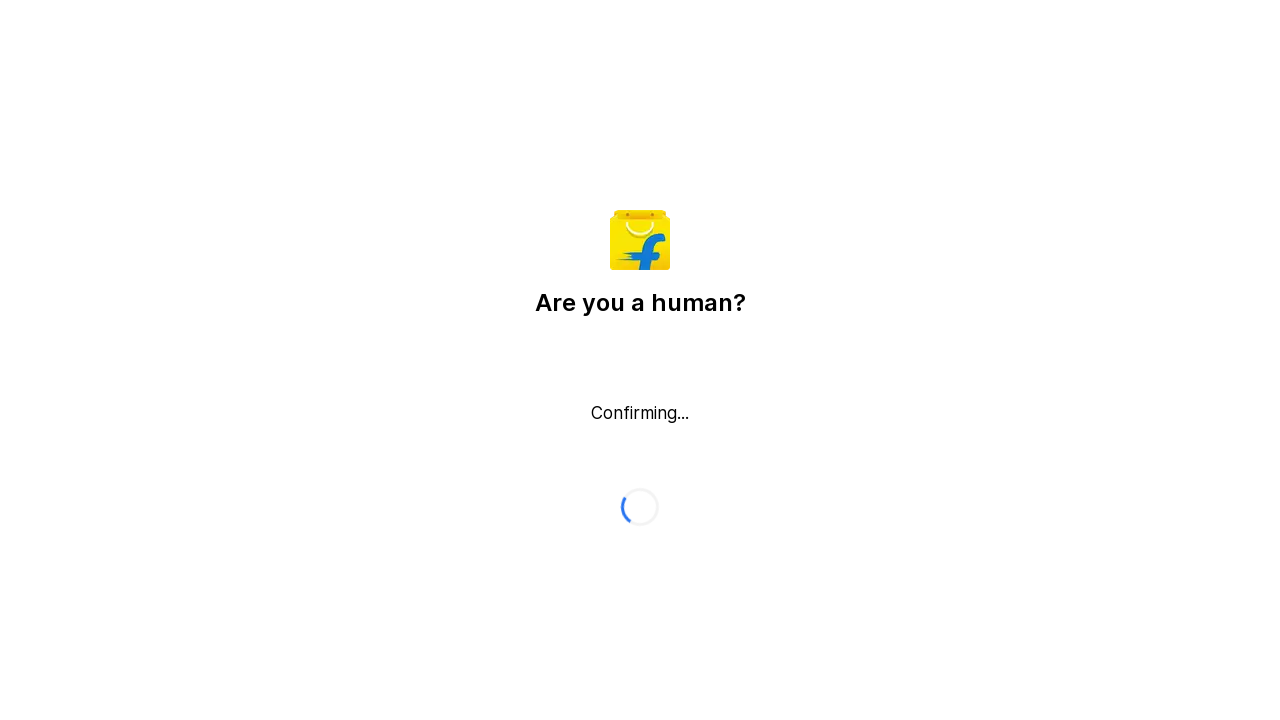